Tests that the text input field is cleared after adding a todo item

Starting URL: https://demo.playwright.dev/todomvc

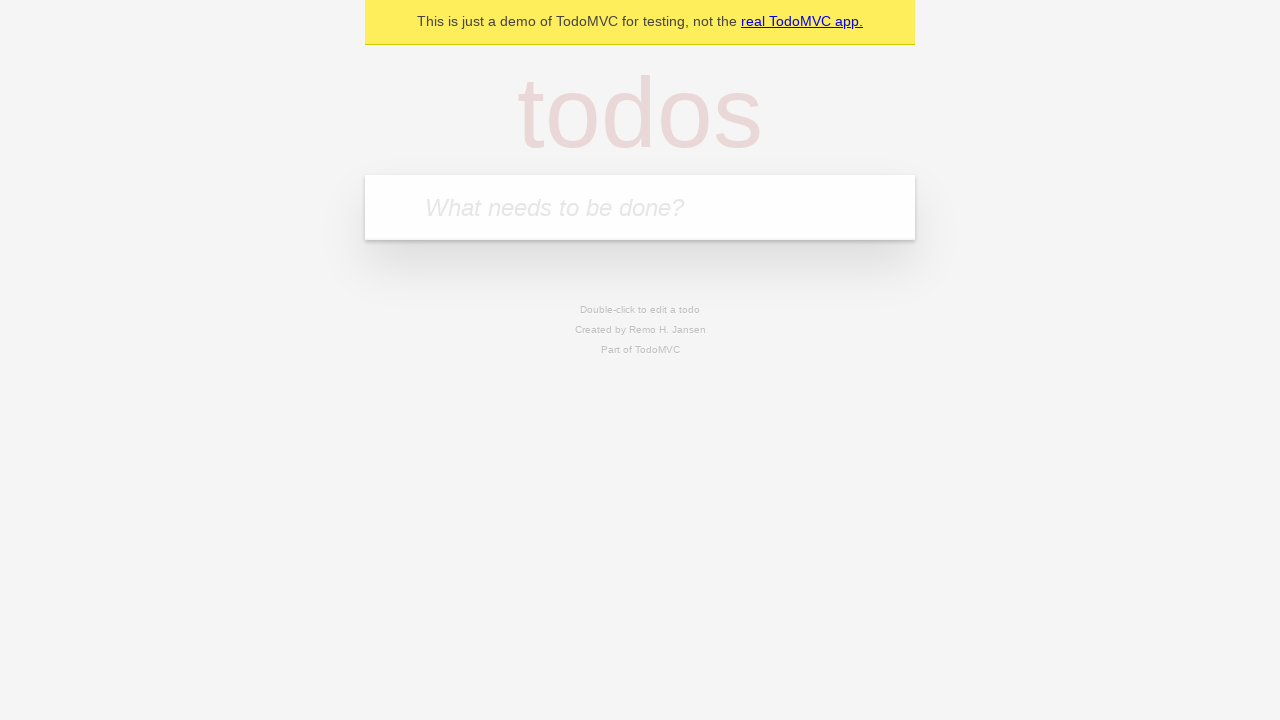

Located the todo input field with placeholder 'What needs to be done?'
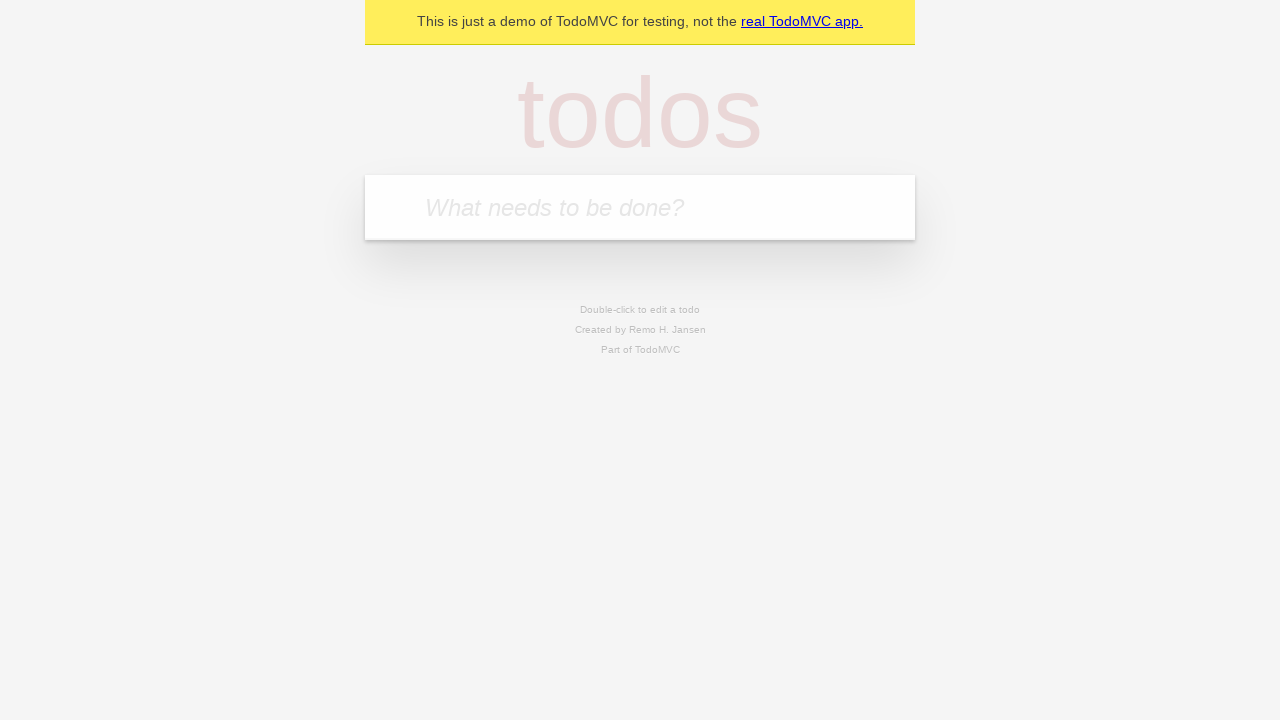

Filled todo input field with 'buy some cheese' on internal:attr=[placeholder="What needs to be done?"i]
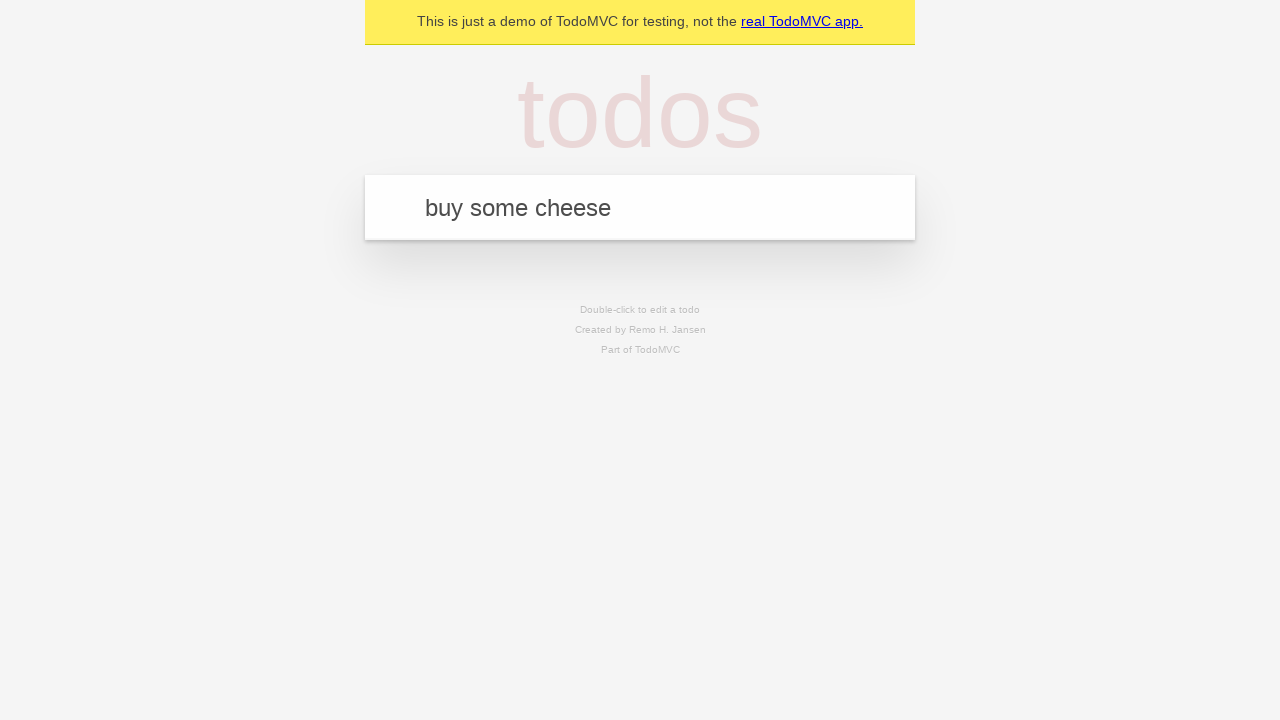

Pressed Enter to add the todo item on internal:attr=[placeholder="What needs to be done?"i]
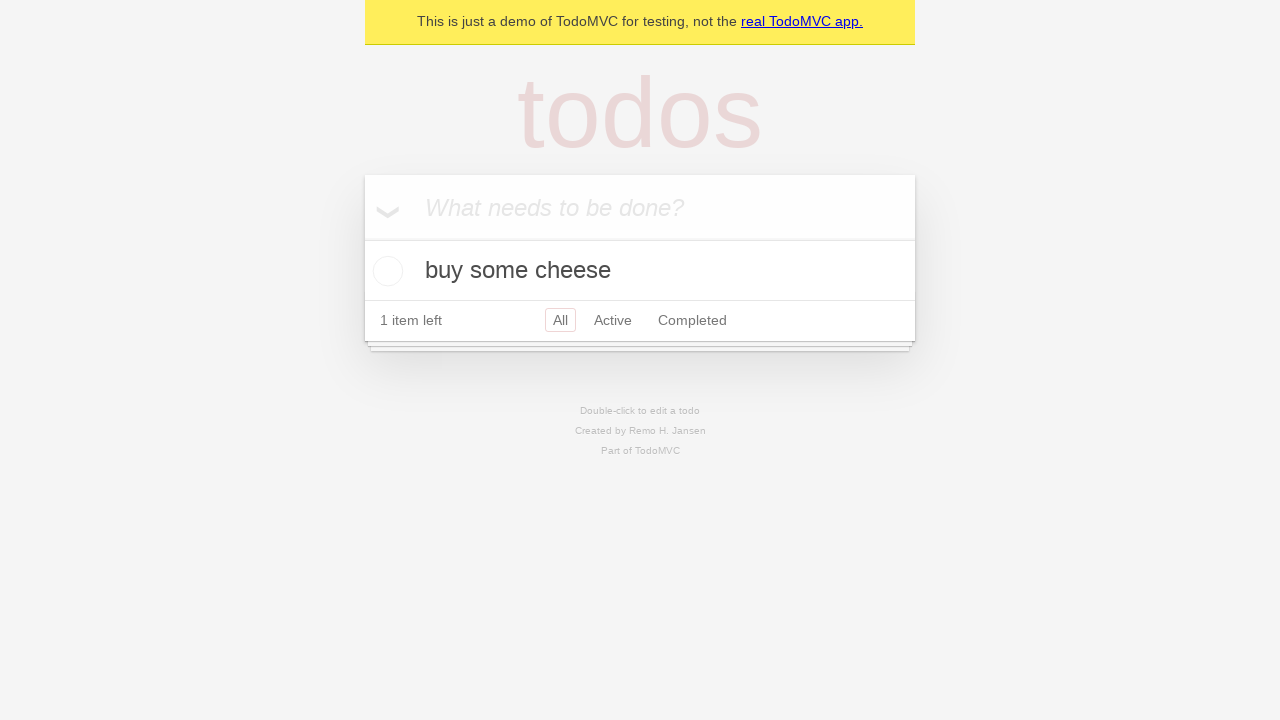

Todo item successfully added and appeared in the list
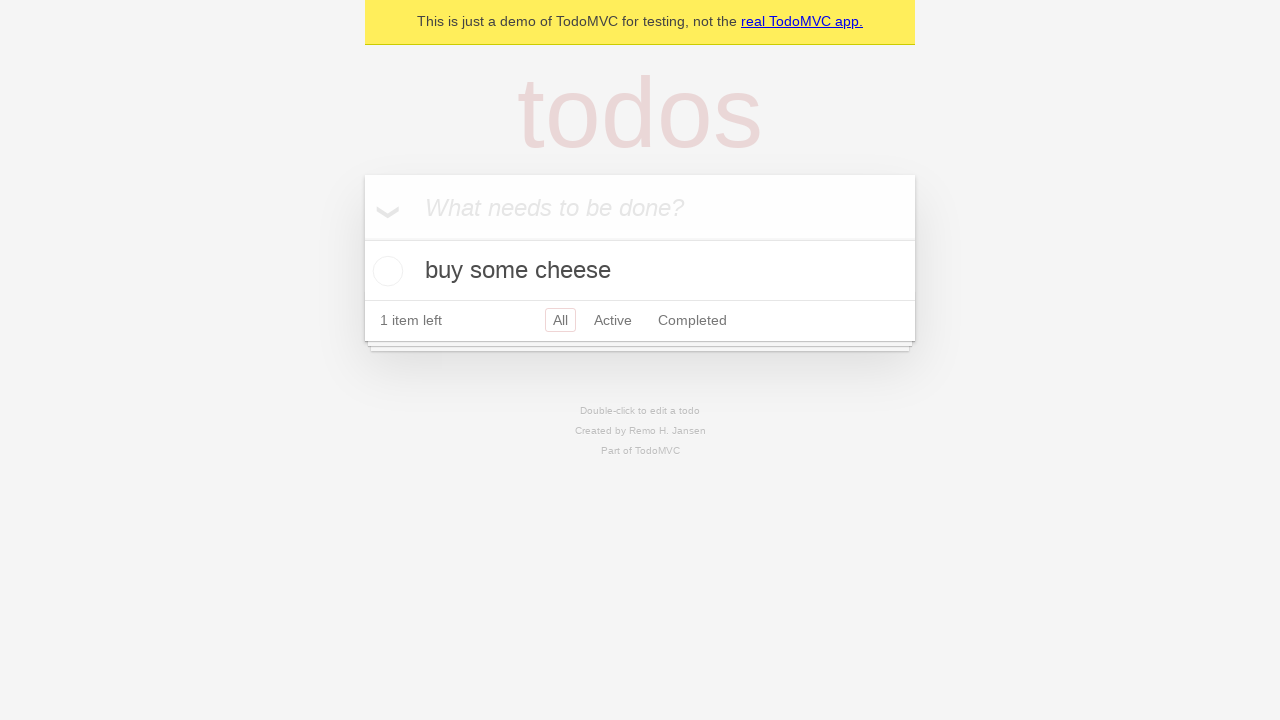

Verified that the text input field has been cleared
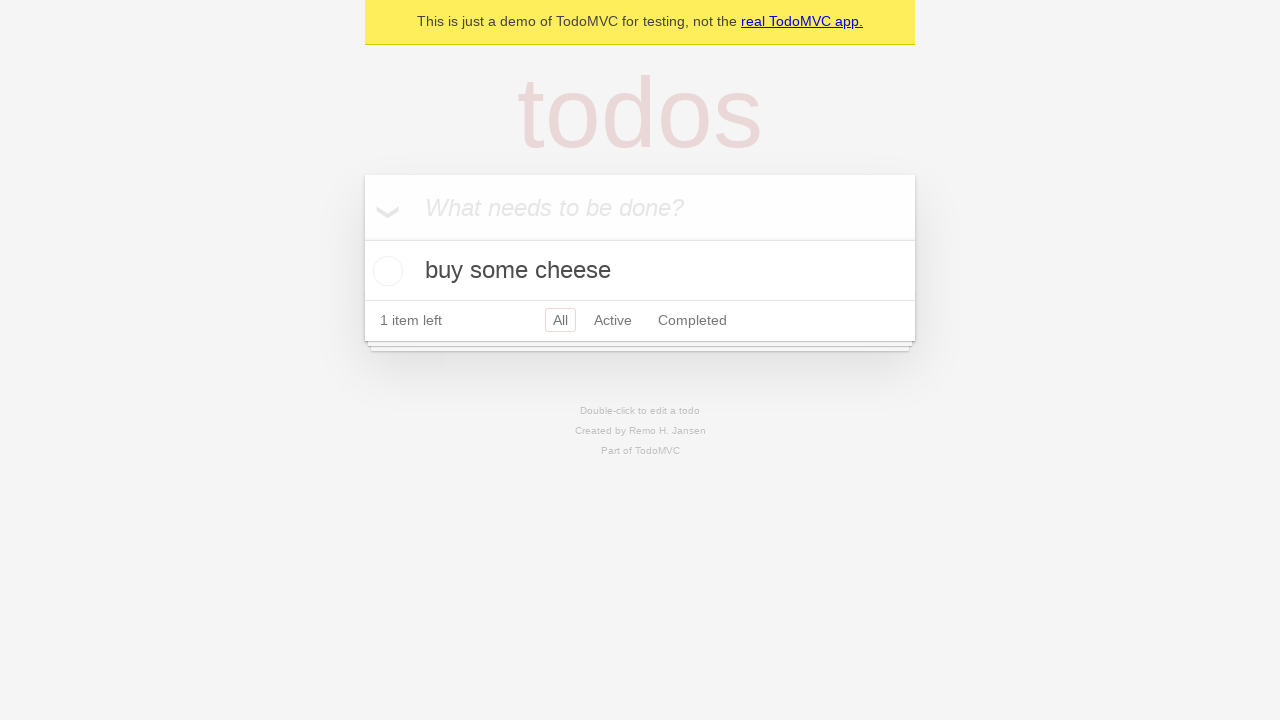

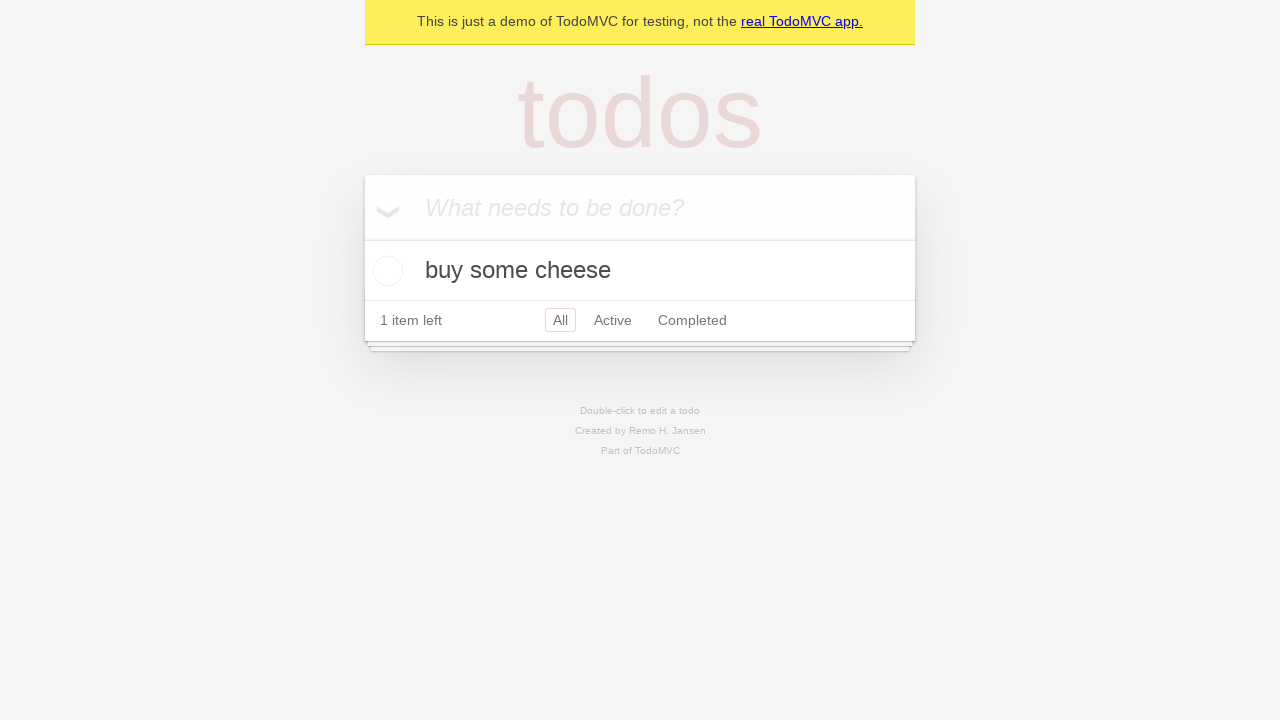